Tests search functionality by entering a last name in the search box and verifying matching rows are displayed

Starting URL: https://demoqa.com/webtables

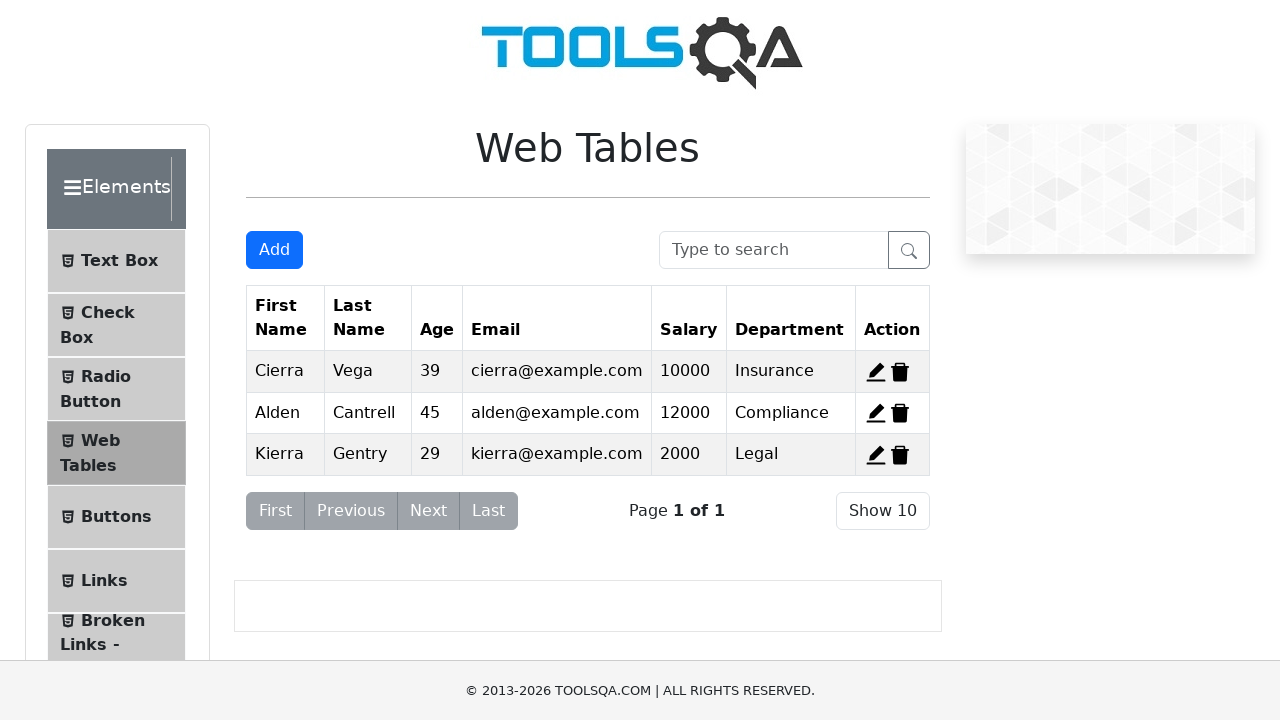

Filled search box with last name 'Cierra' on input#searchBox
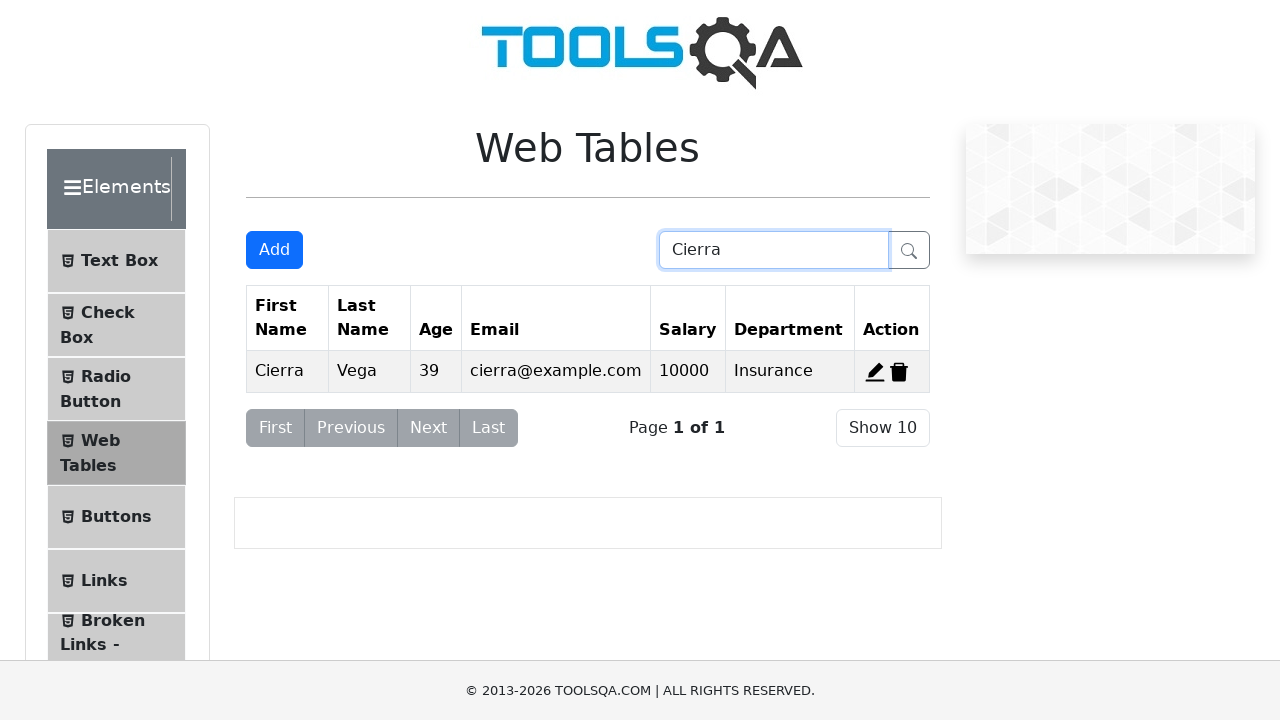

Verified table filtered to show matching rows containing 'Cierra'
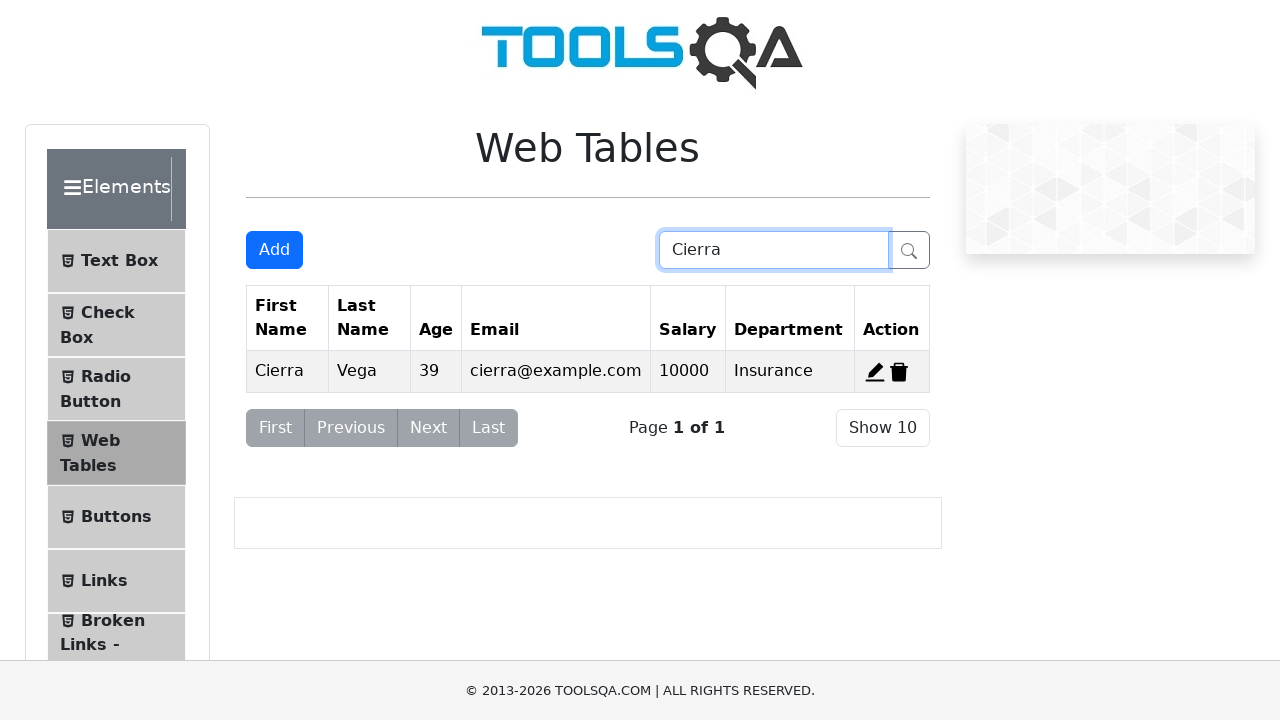

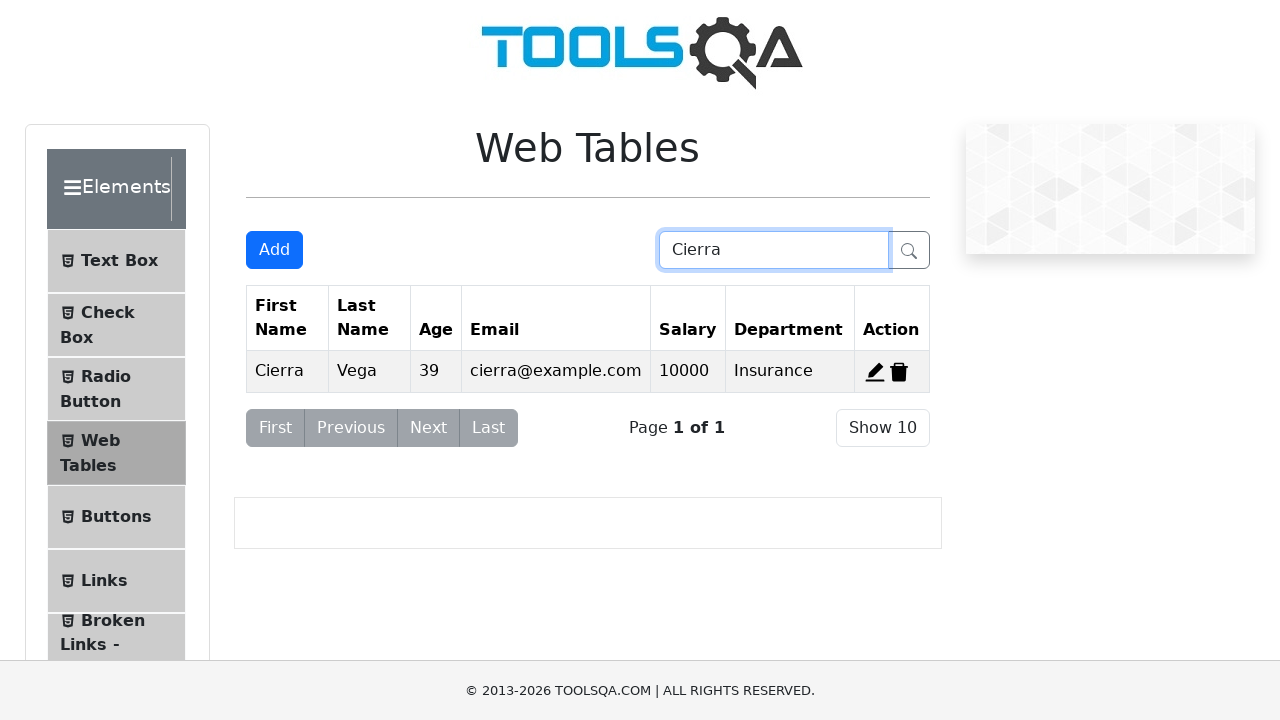